Tests selecting multiple non-consecutive items using Ctrl/Cmd key to select items at random positions in a list

Starting URL: https://automationfc.github.io/jquery-selectable/

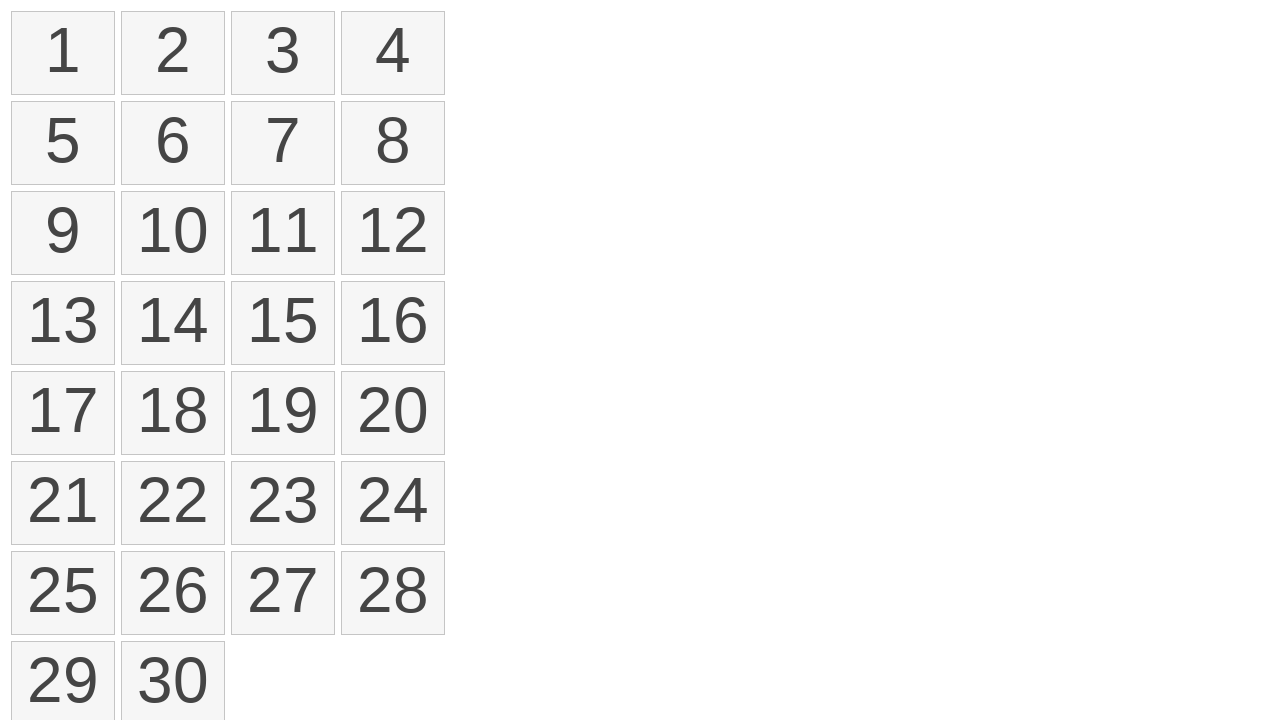

Held down Meta key for multi-select
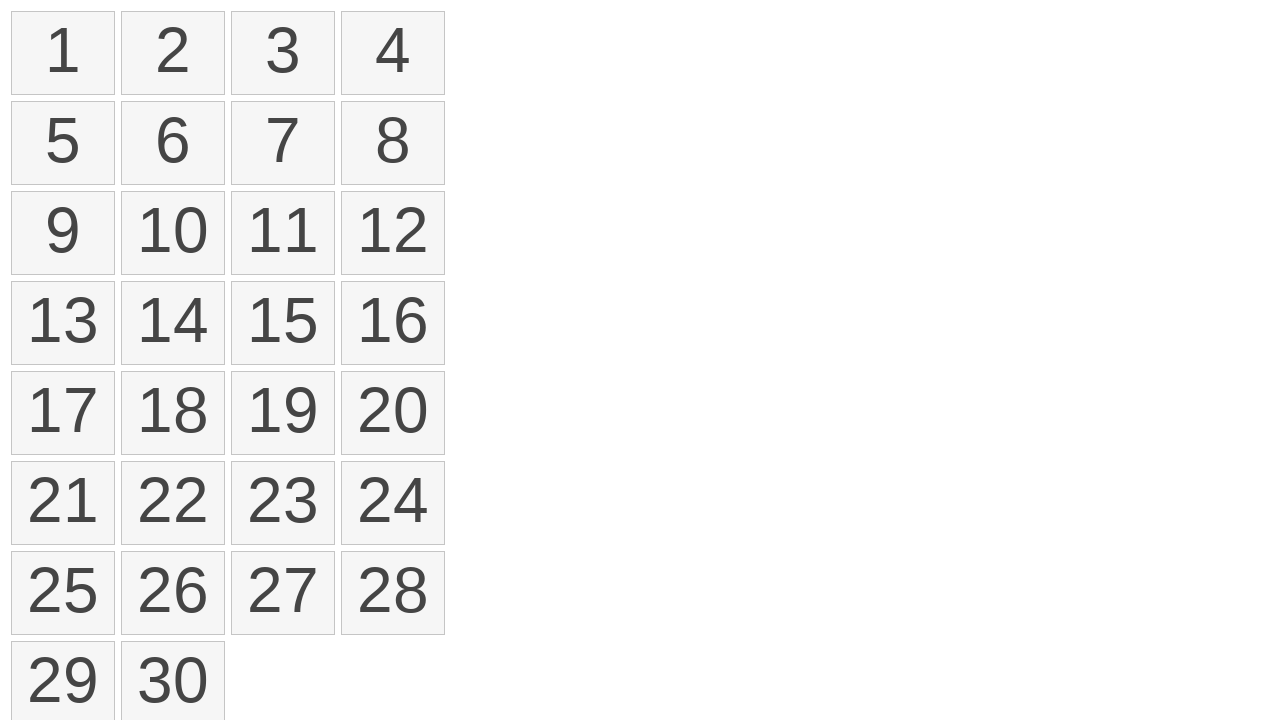

Clicked item at index 0 while holding modifier key at (63, 53) on ol#selectable>li >> nth=0
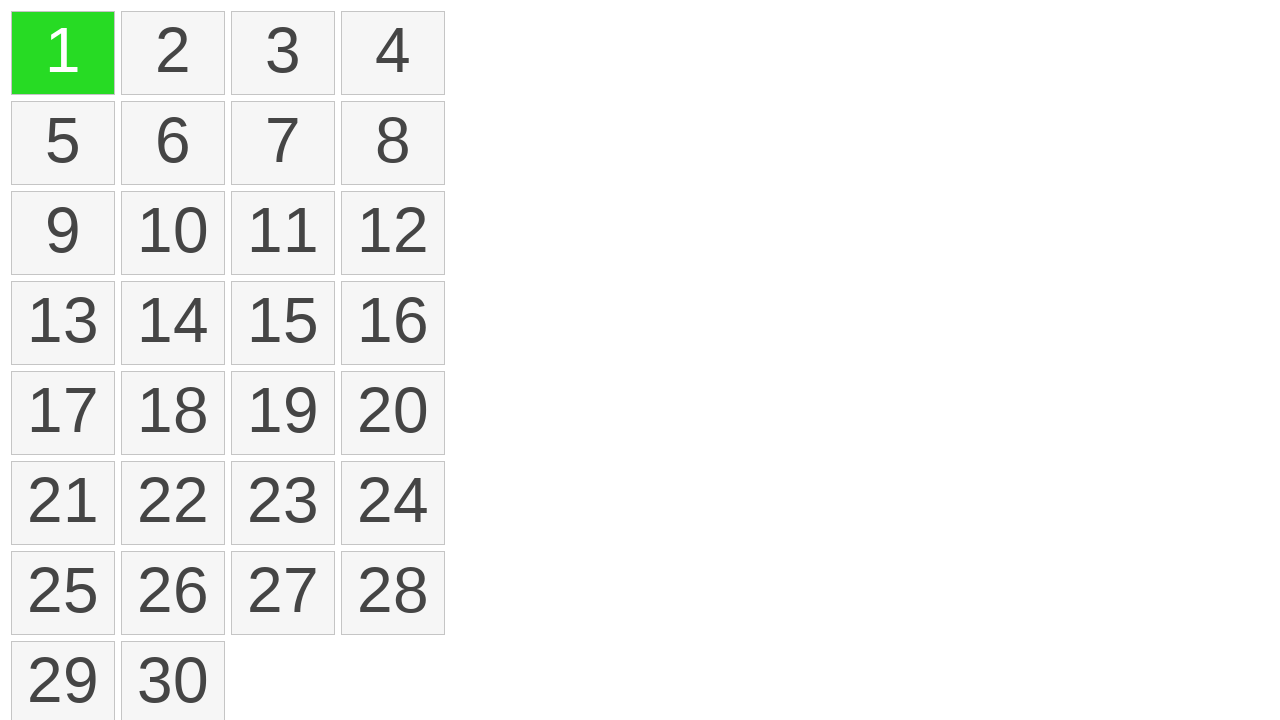

Clicked item at index 2 while holding modifier key at (283, 53) on ol#selectable>li >> nth=2
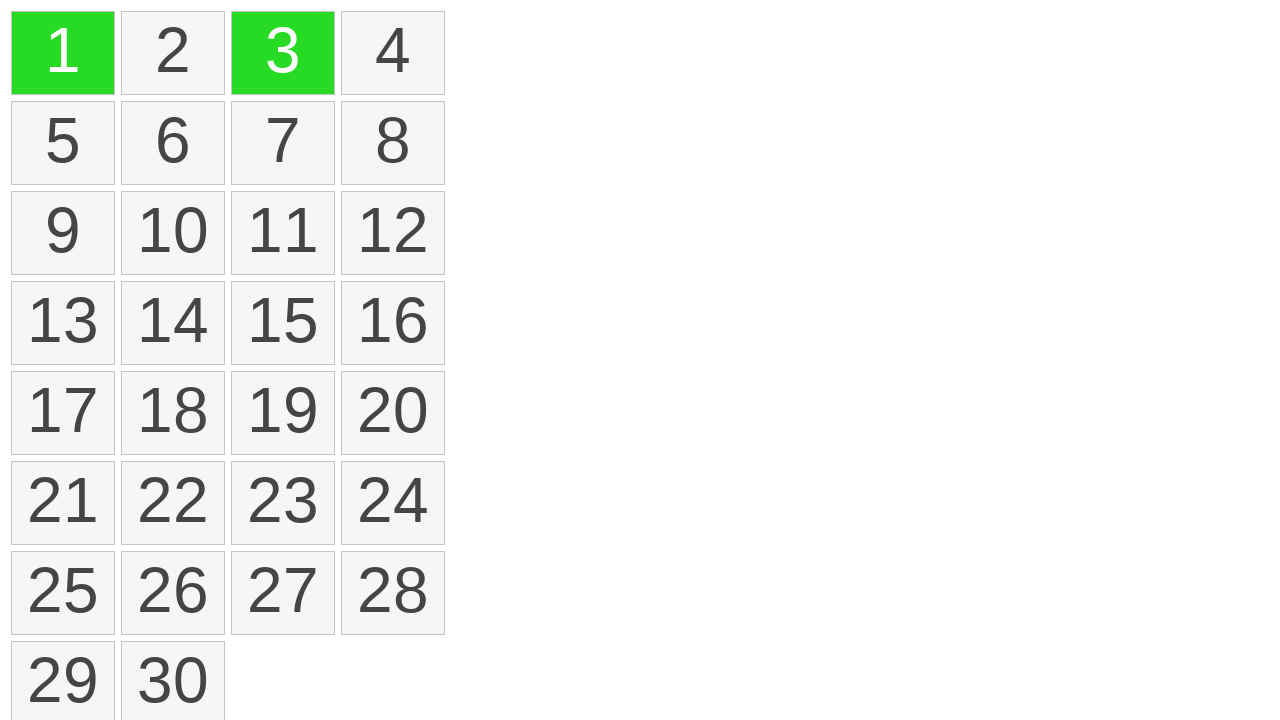

Clicked item at index 4 while holding modifier key at (63, 143) on ol#selectable>li >> nth=4
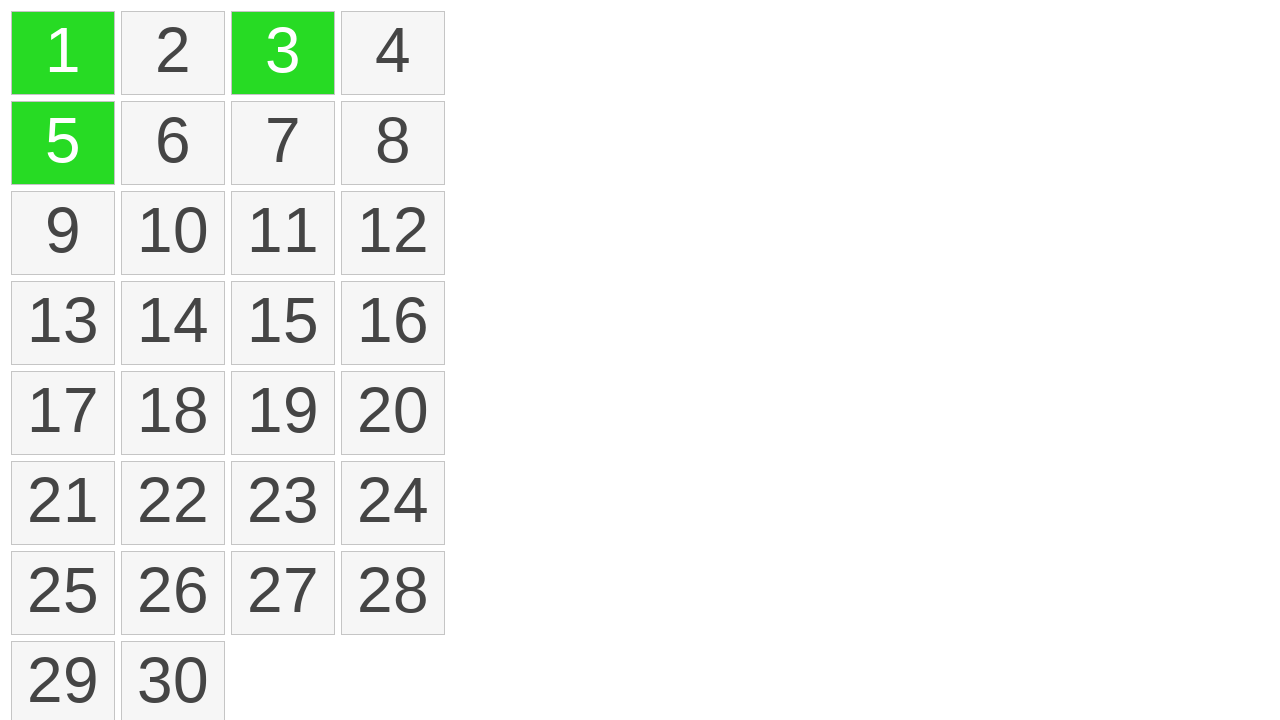

Clicked item at index 6 while holding modifier key at (283, 143) on ol#selectable>li >> nth=6
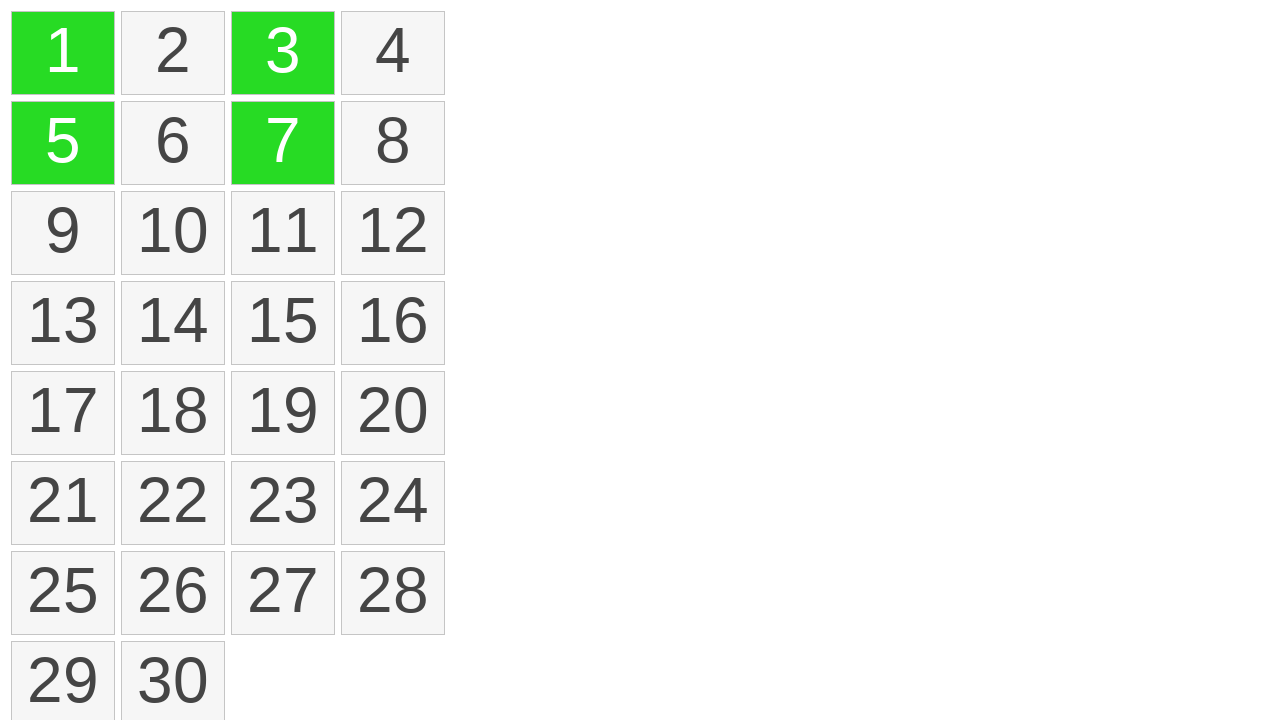

Clicked item at index 7 while holding modifier key at (393, 143) on ol#selectable>li >> nth=7
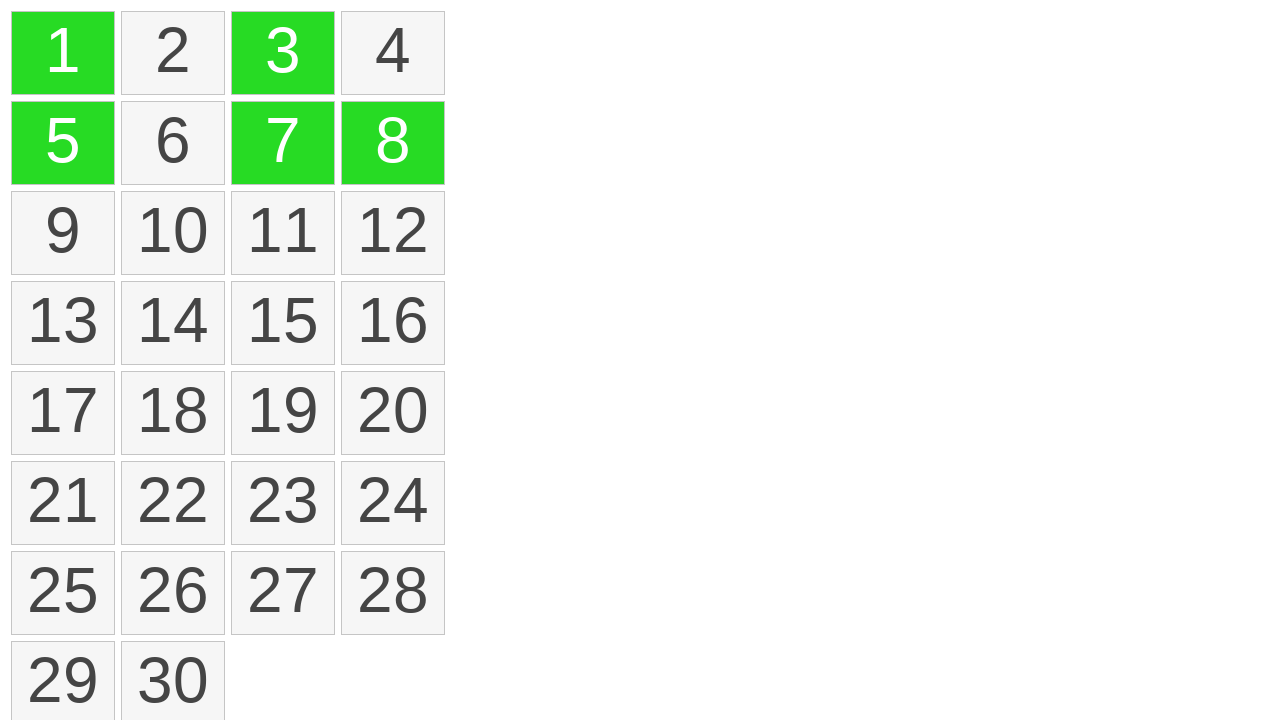

Released Meta key
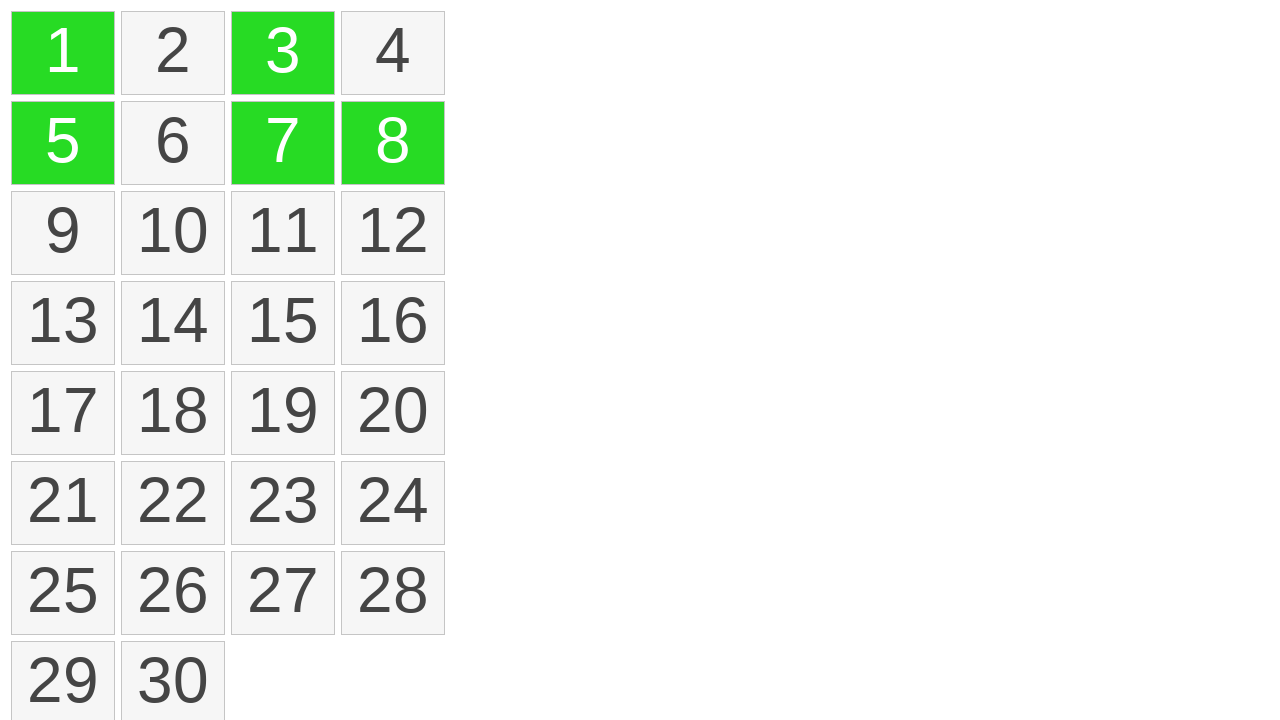

Verified that exactly 5 items are selected
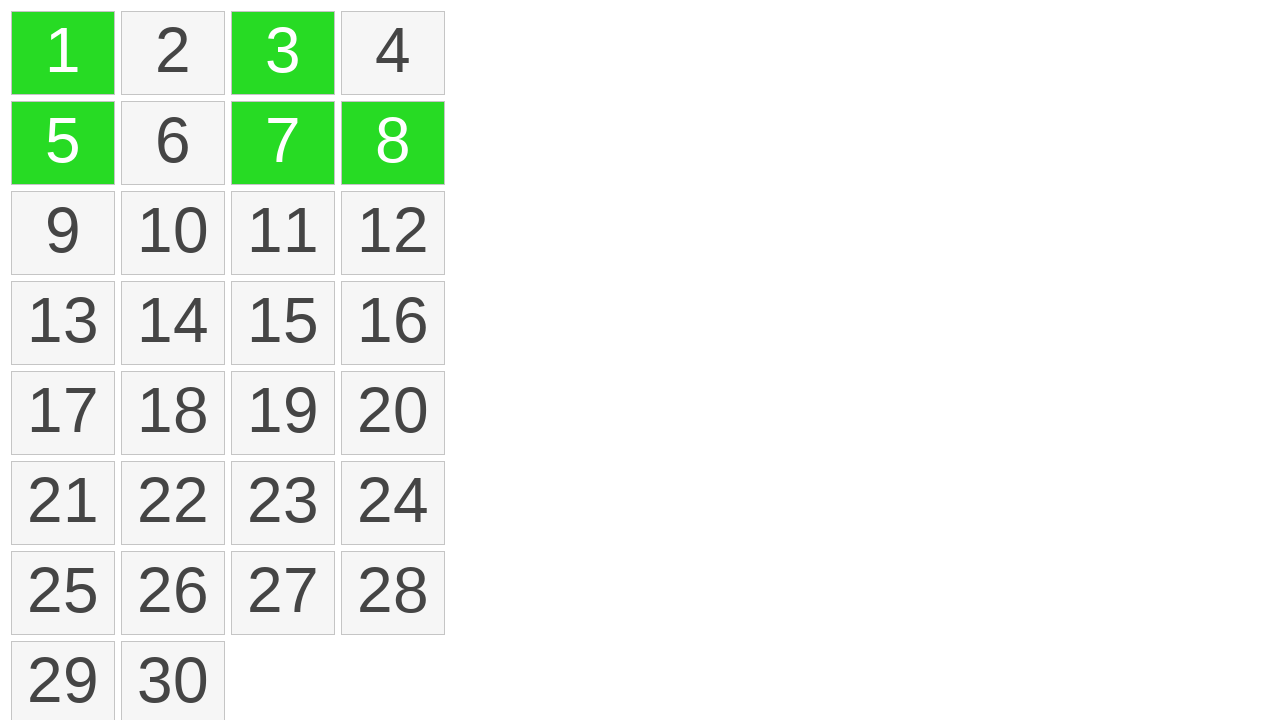

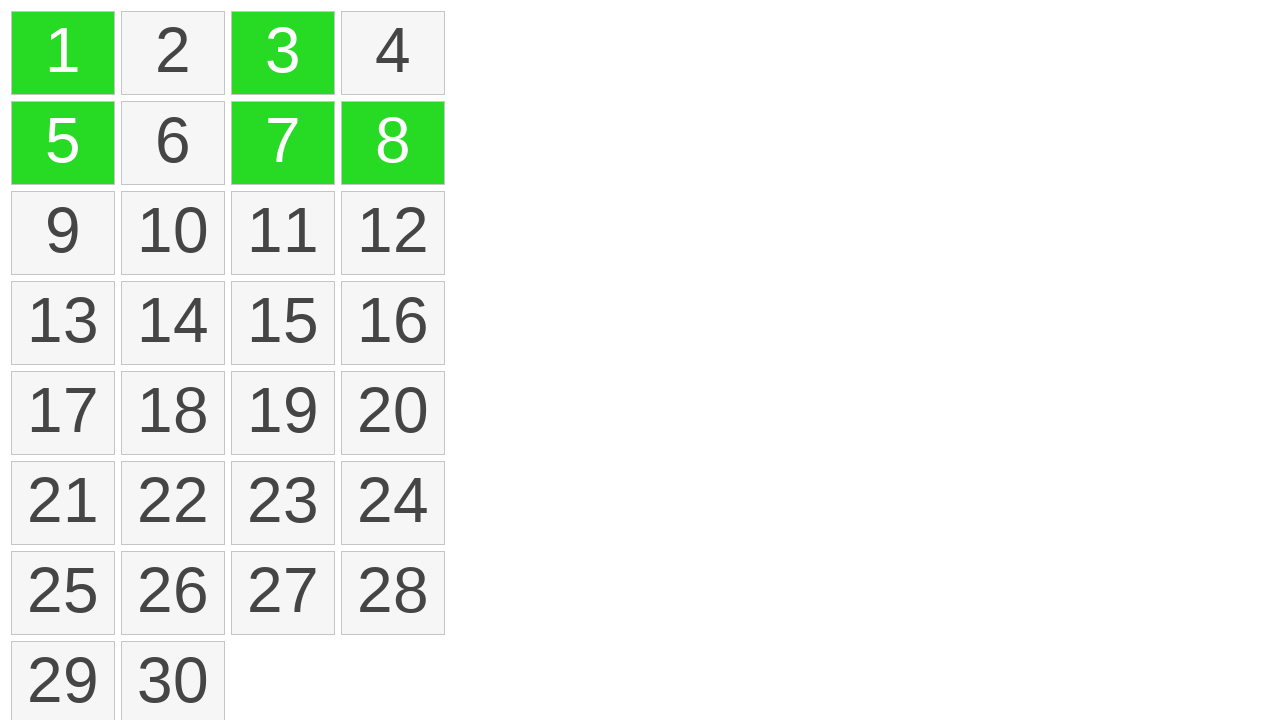